Tests checkbox interaction by clicking on two checkboxes and verifying their selected states change accordingly

Starting URL: https://the-internet.herokuapp.com/checkboxes

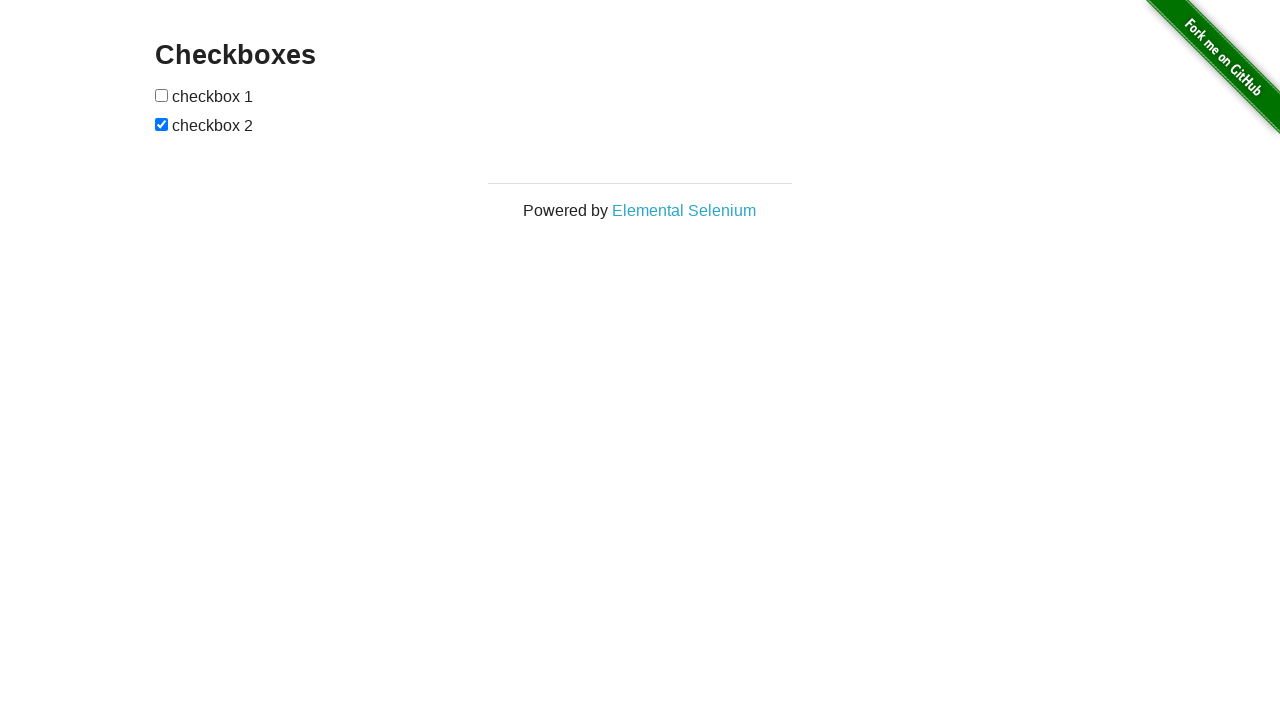

Clicked first checkbox to select it at (162, 95) on xpath=//input[@type='checkbox'][1]
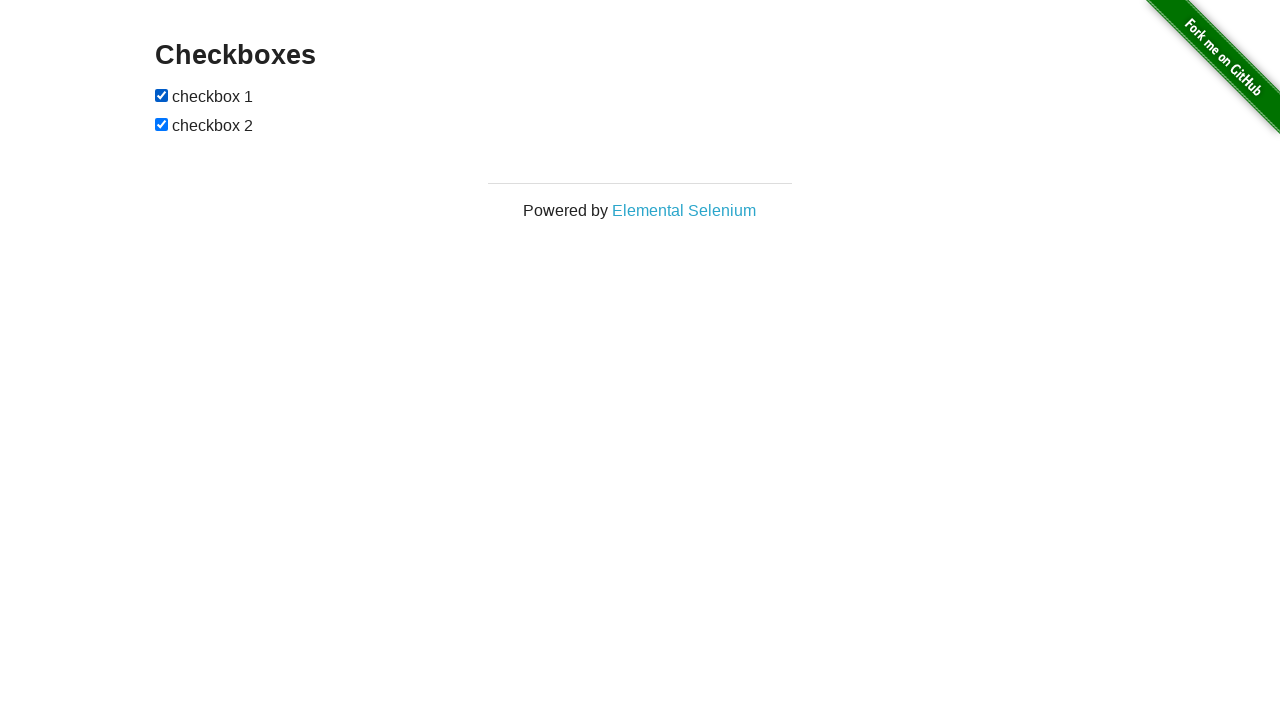

Verified first checkbox is now checked
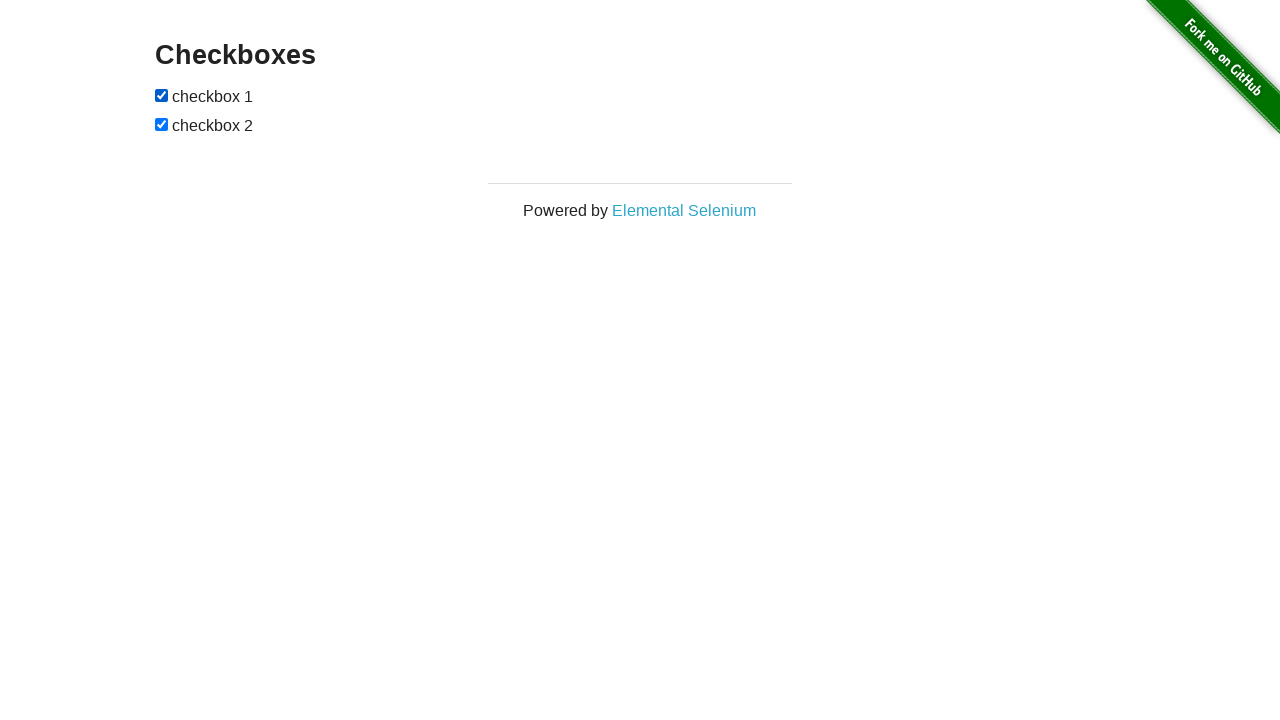

Clicked second checkbox to deselect it at (162, 124) on xpath=//input[@type='checkbox'][2]
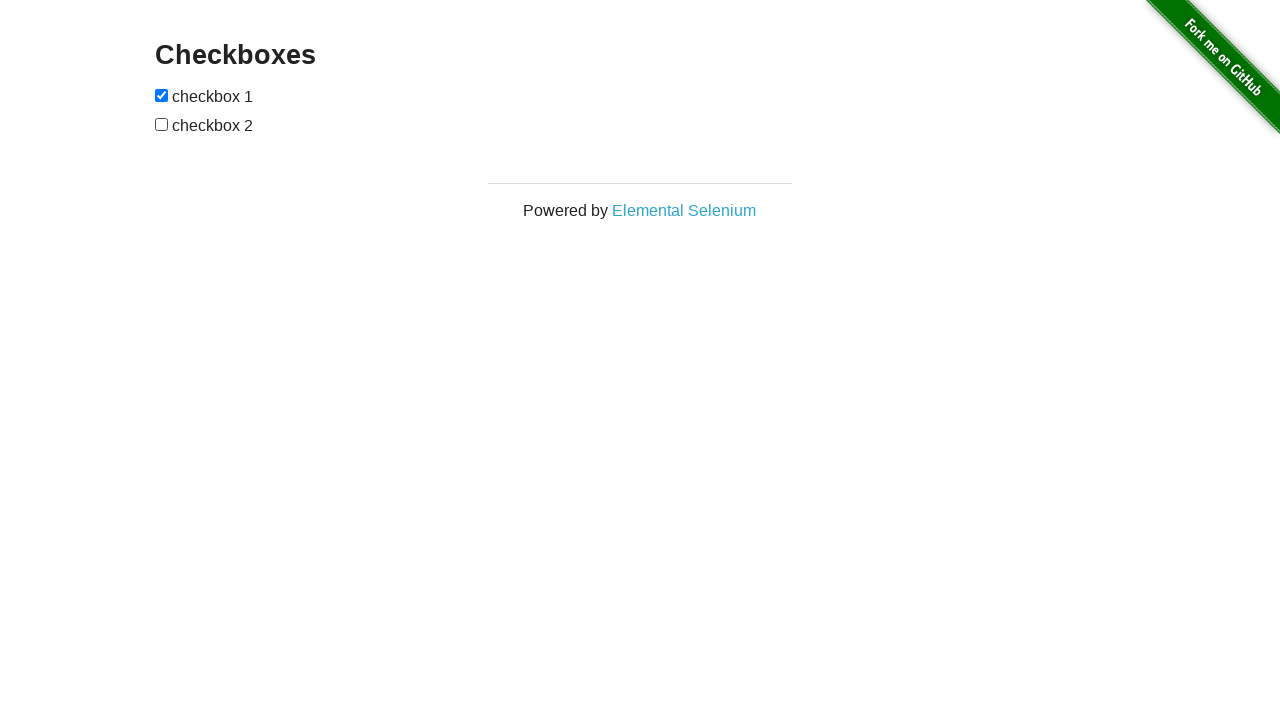

Verified second checkbox is now unchecked
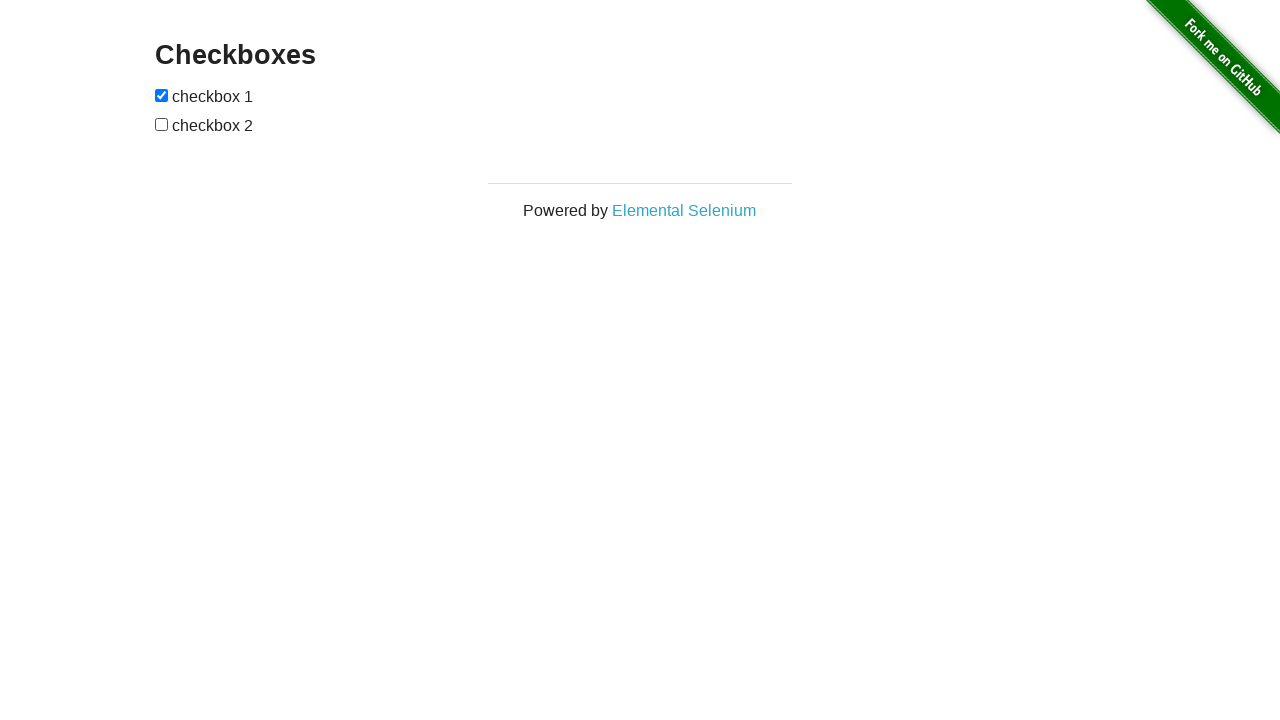

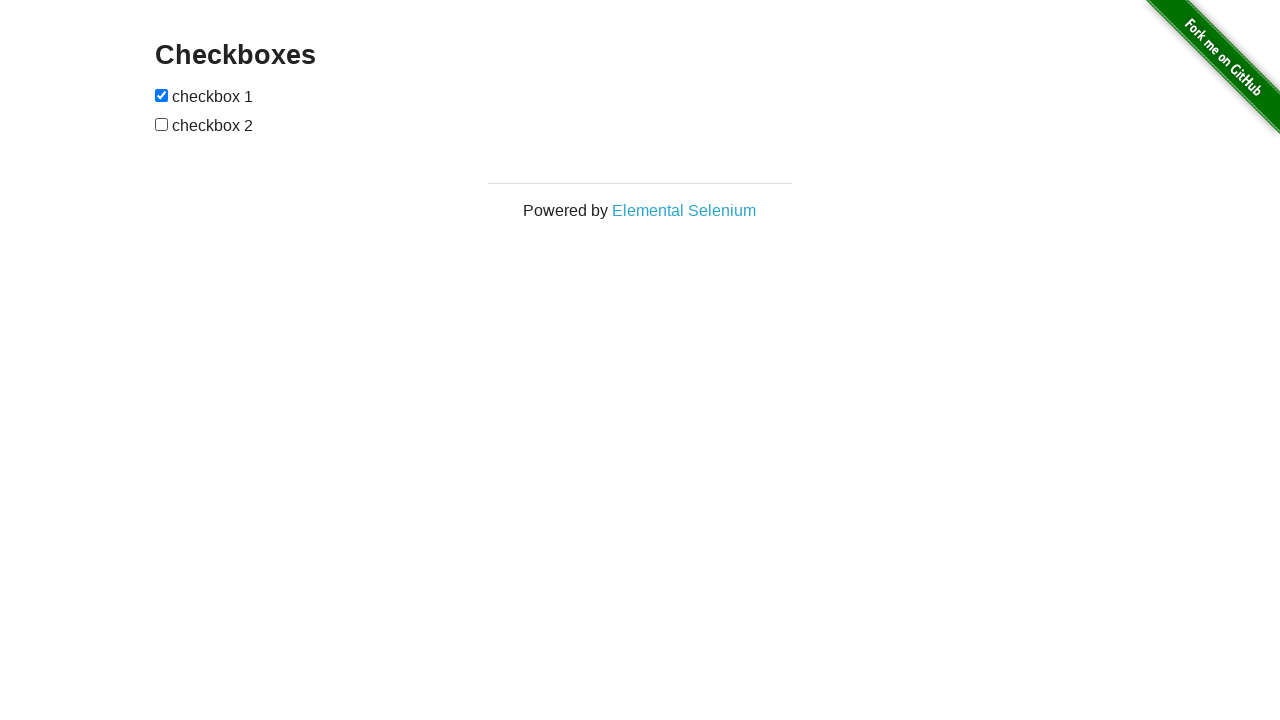